Verifies the Gender label is displayed correctly

Starting URL: https://demoqa.com/automation-practice-form

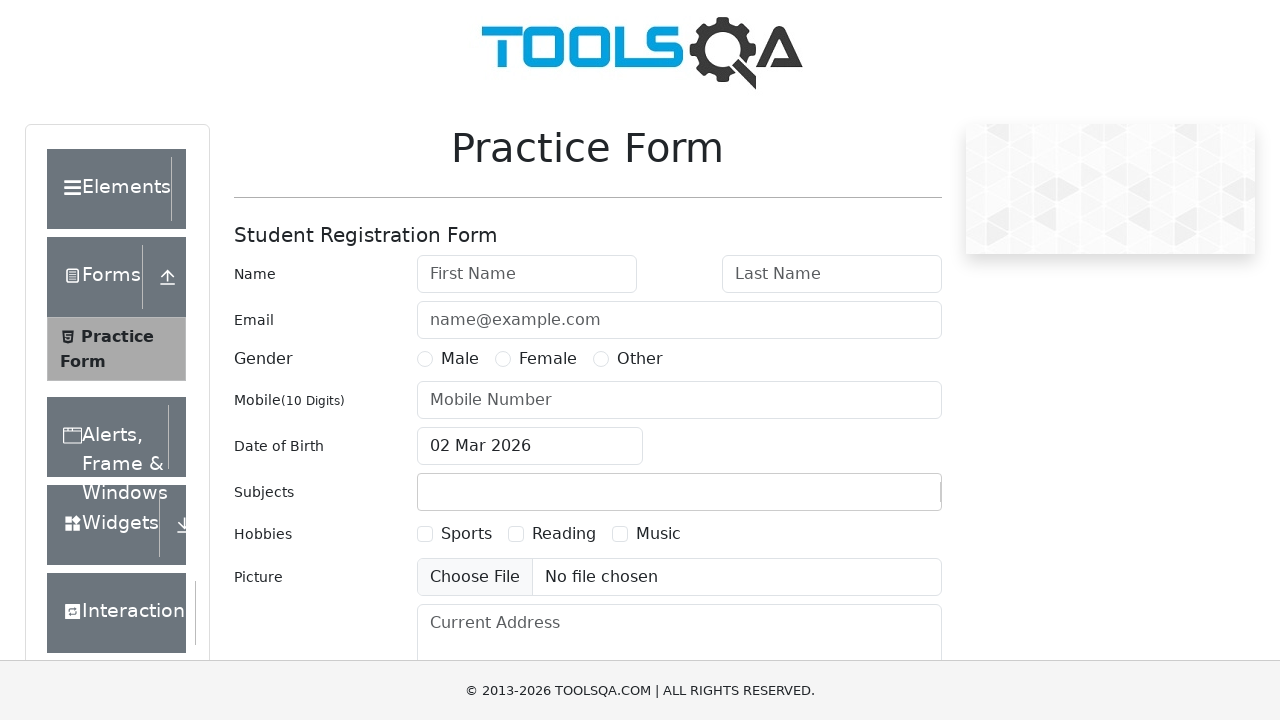

Located Gender label element
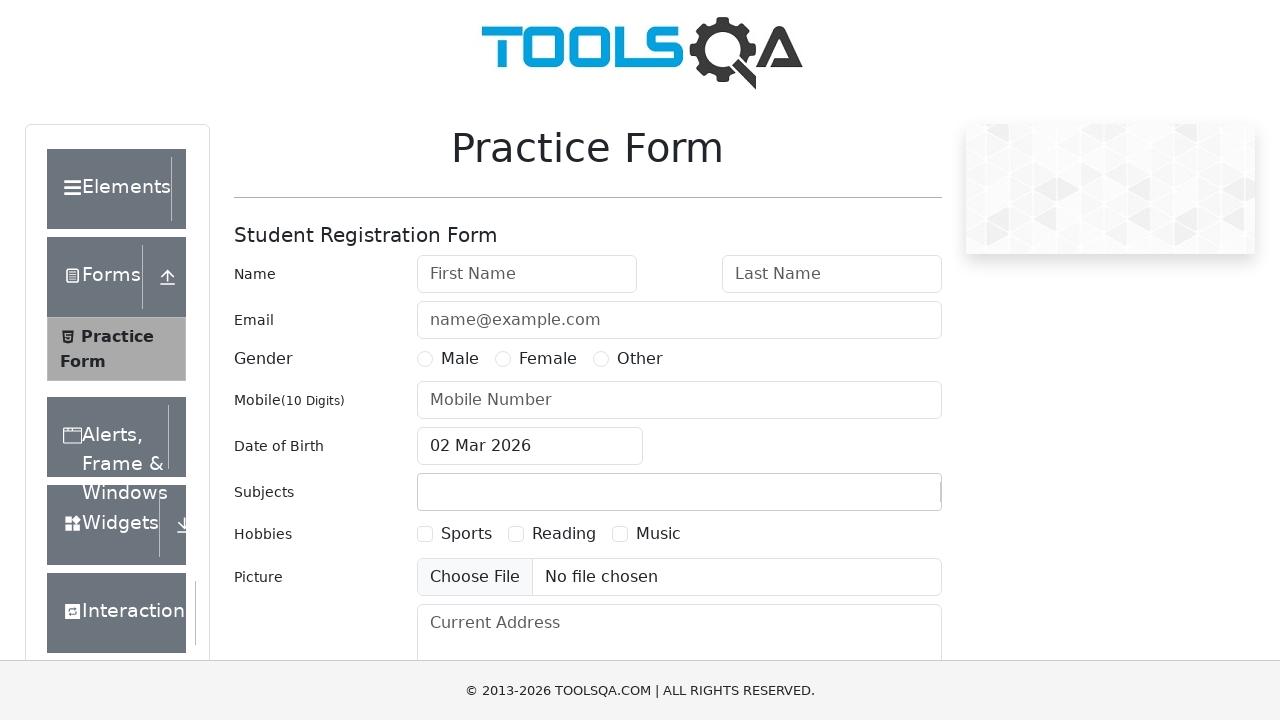

Verified Gender label is displayed correctly with text 'Gender'
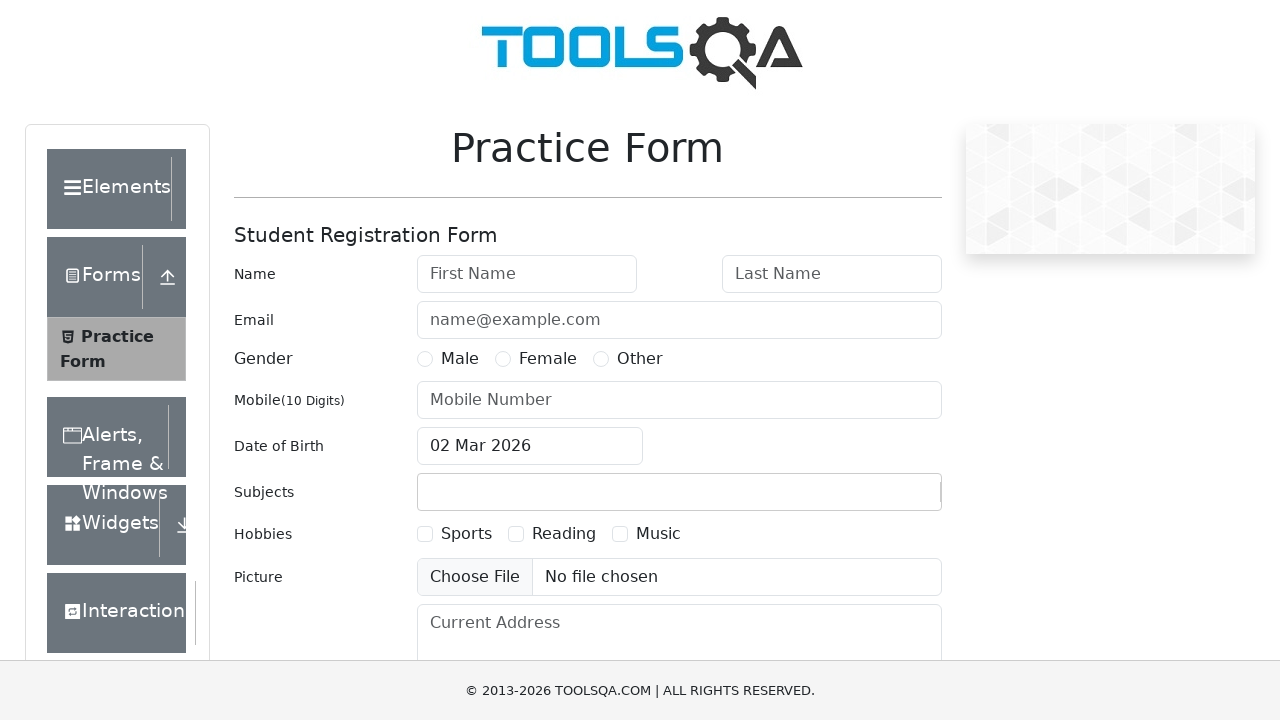

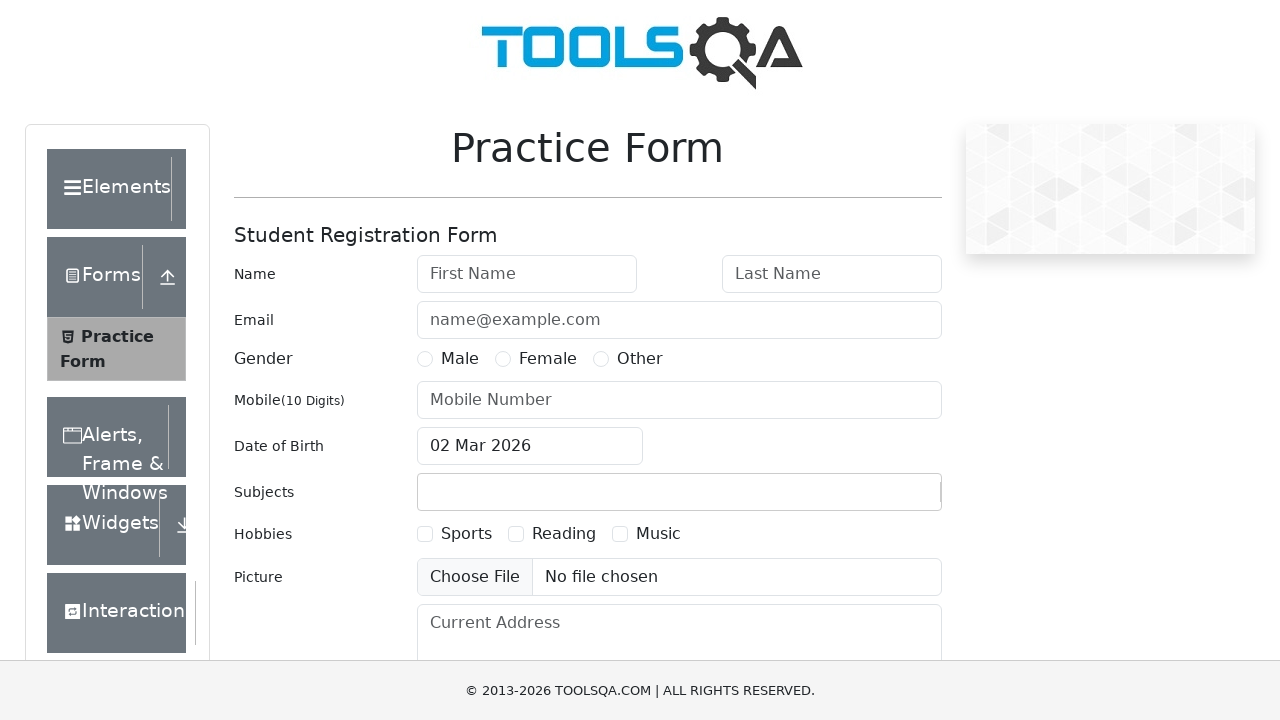